Tests drag and drop functionality by dragging a draggable element onto a droppable target and verifying the drop was successful

Starting URL: https://jqueryui.com/resources/demos/droppable/default.html

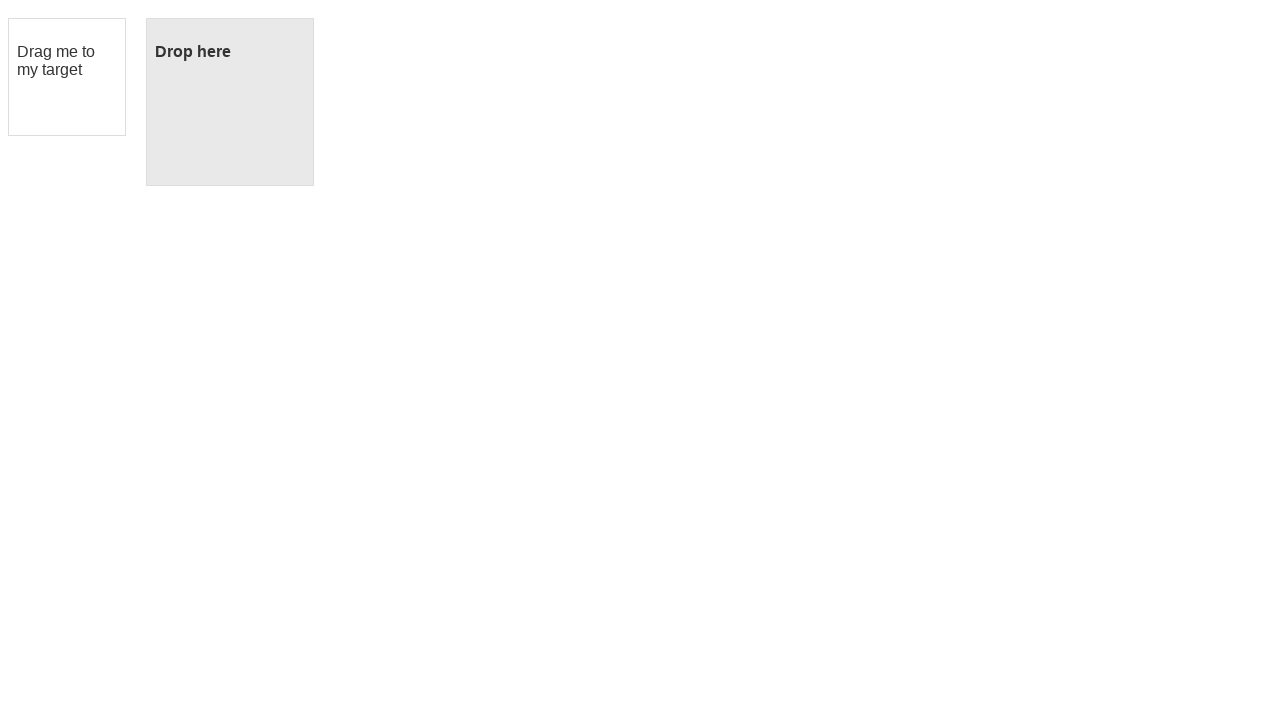

Navigated to jQuery UI droppable demo page
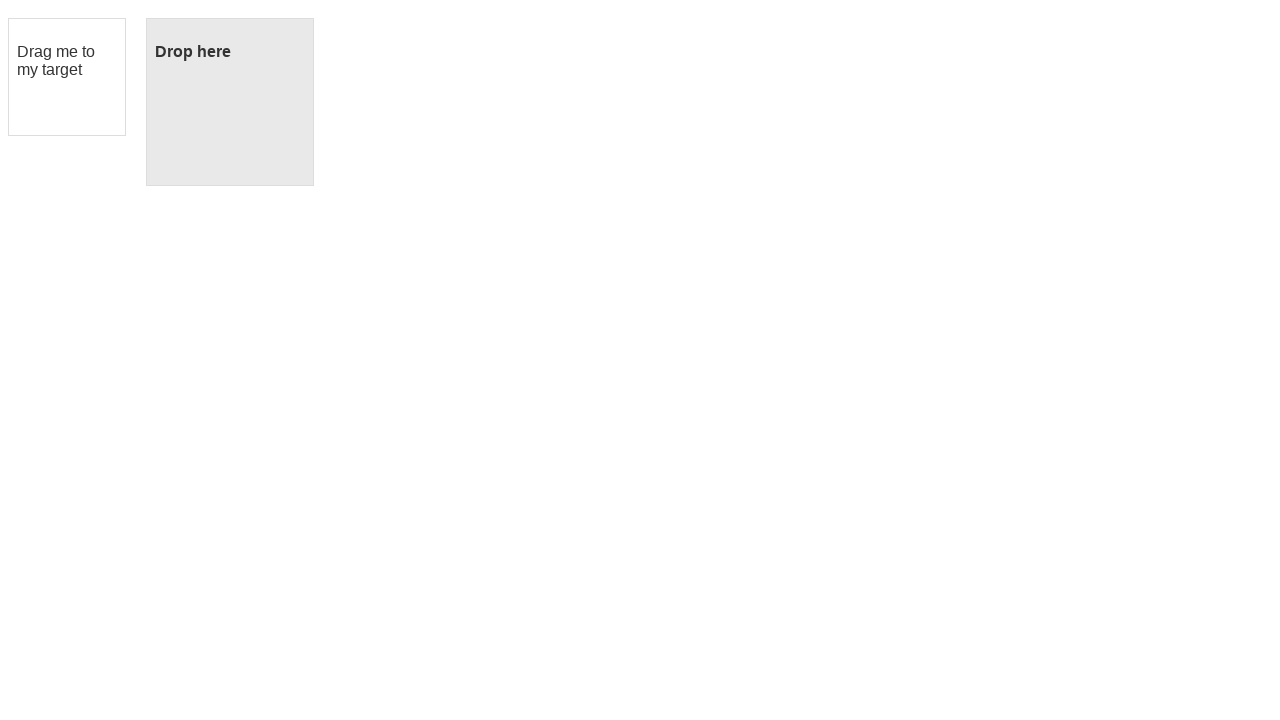

Draggable element is present on the page
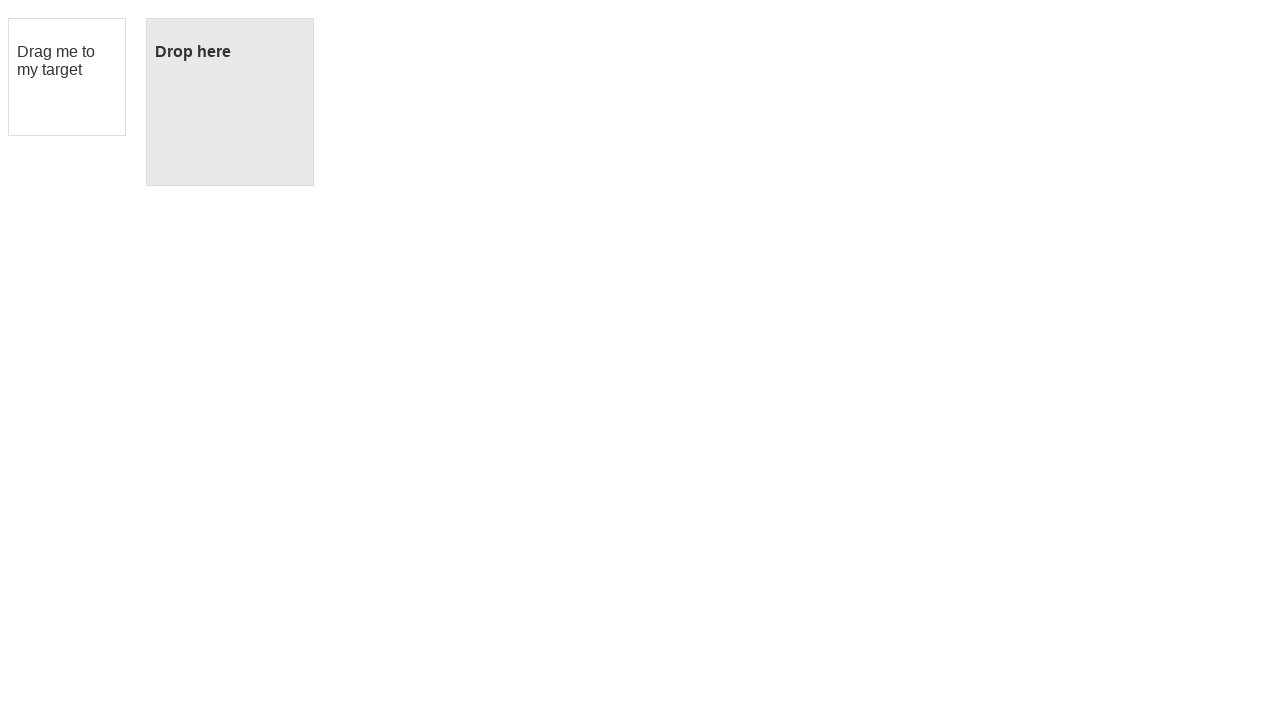

Droppable element is present on the page
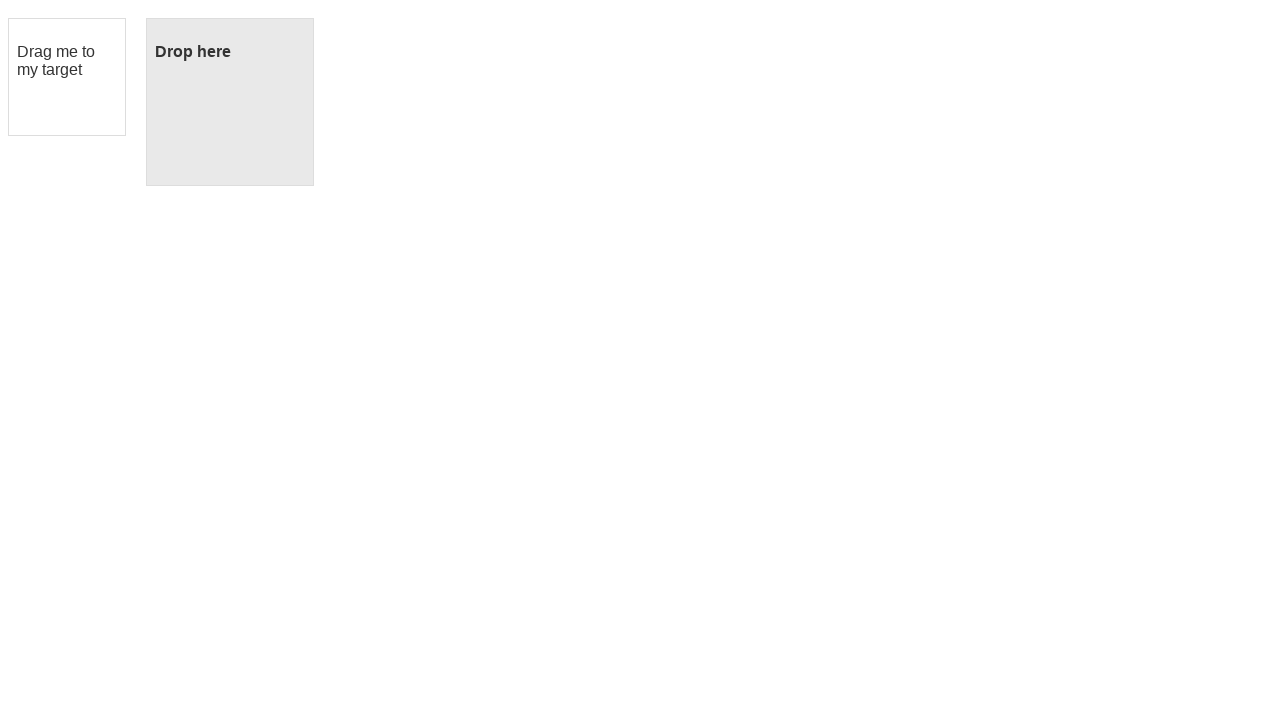

Dragged the draggable element onto the droppable target at (230, 102)
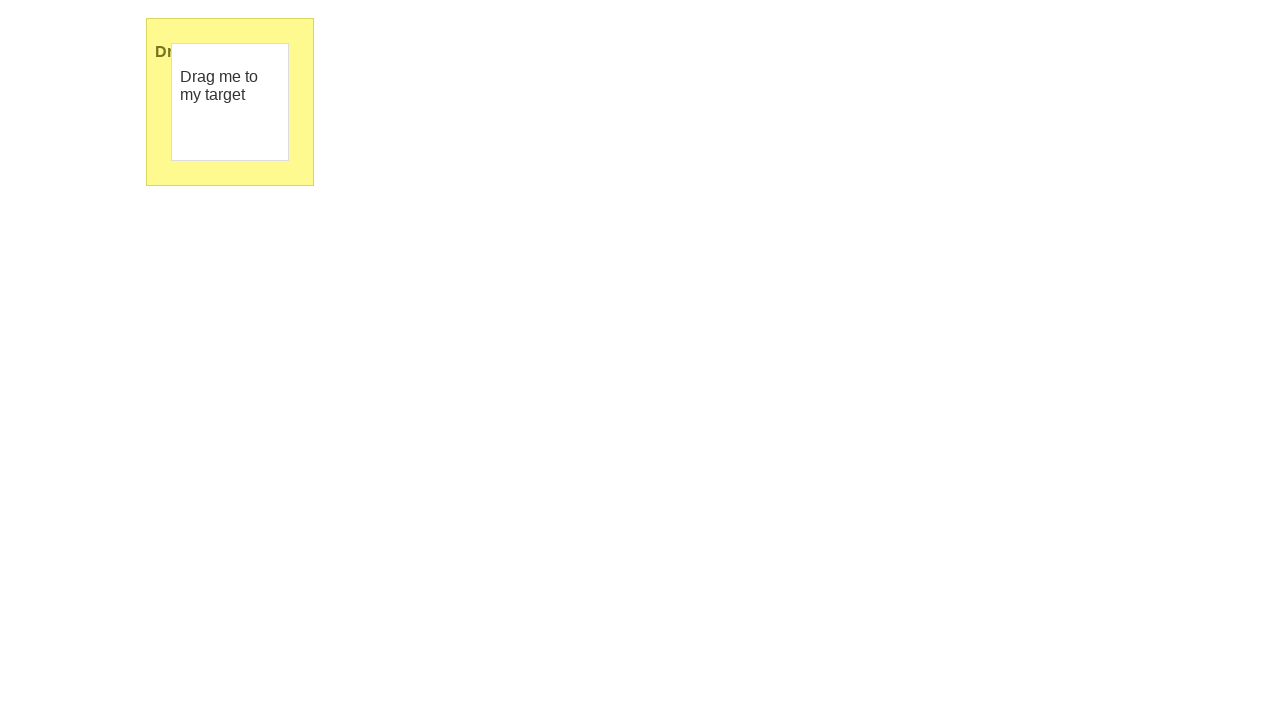

Verified drop was successful - droppable element now shows 'Dropped!' text
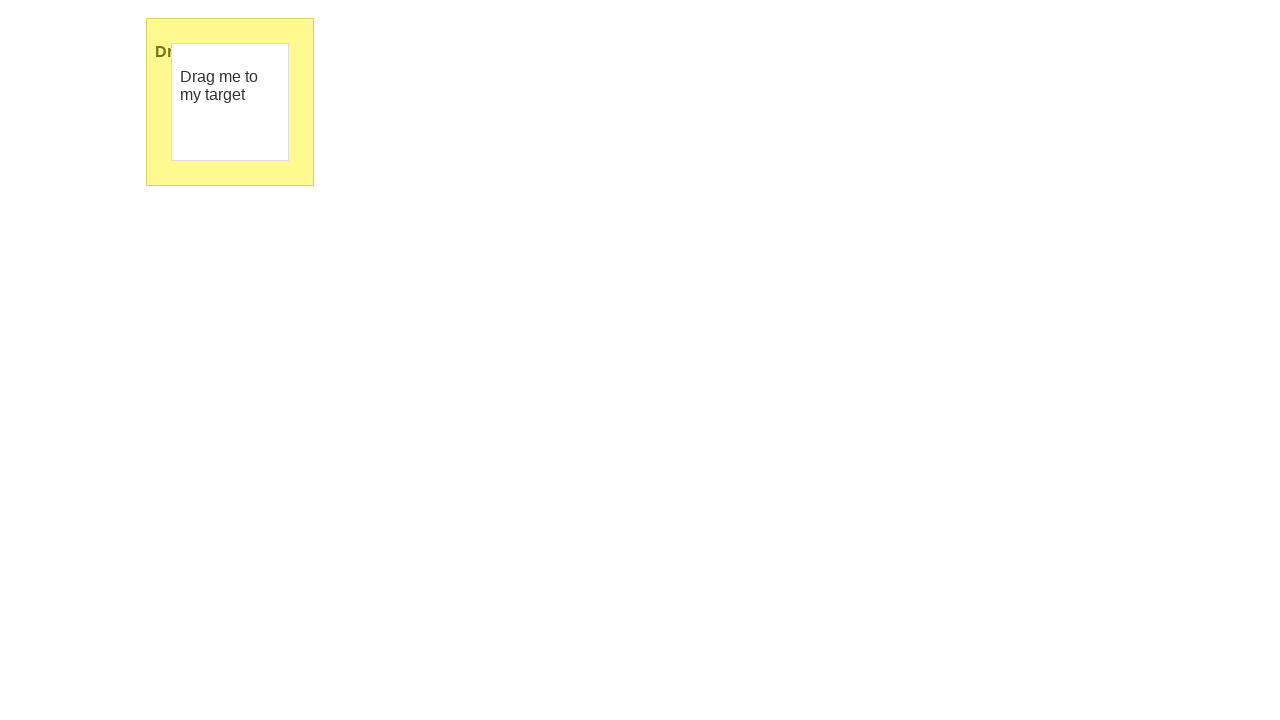

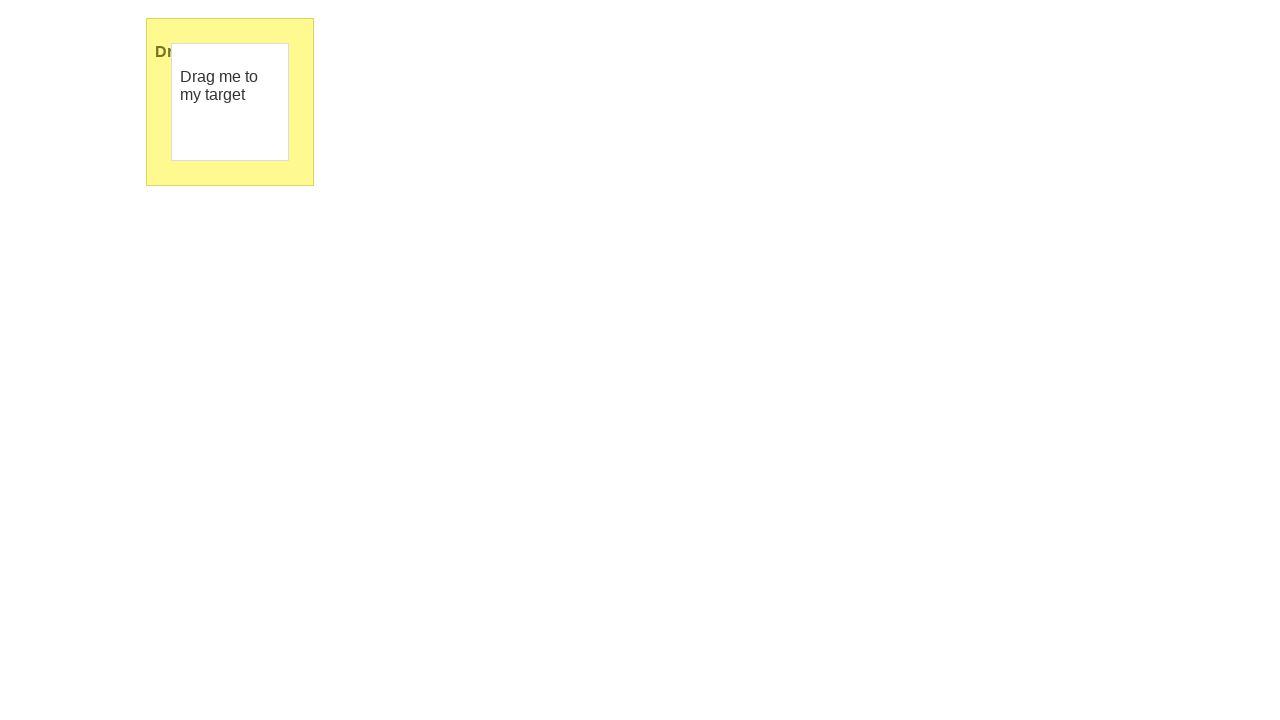